Edits a row in a web table by modifying the department field

Starting URL: https://demoqa.com/webtables

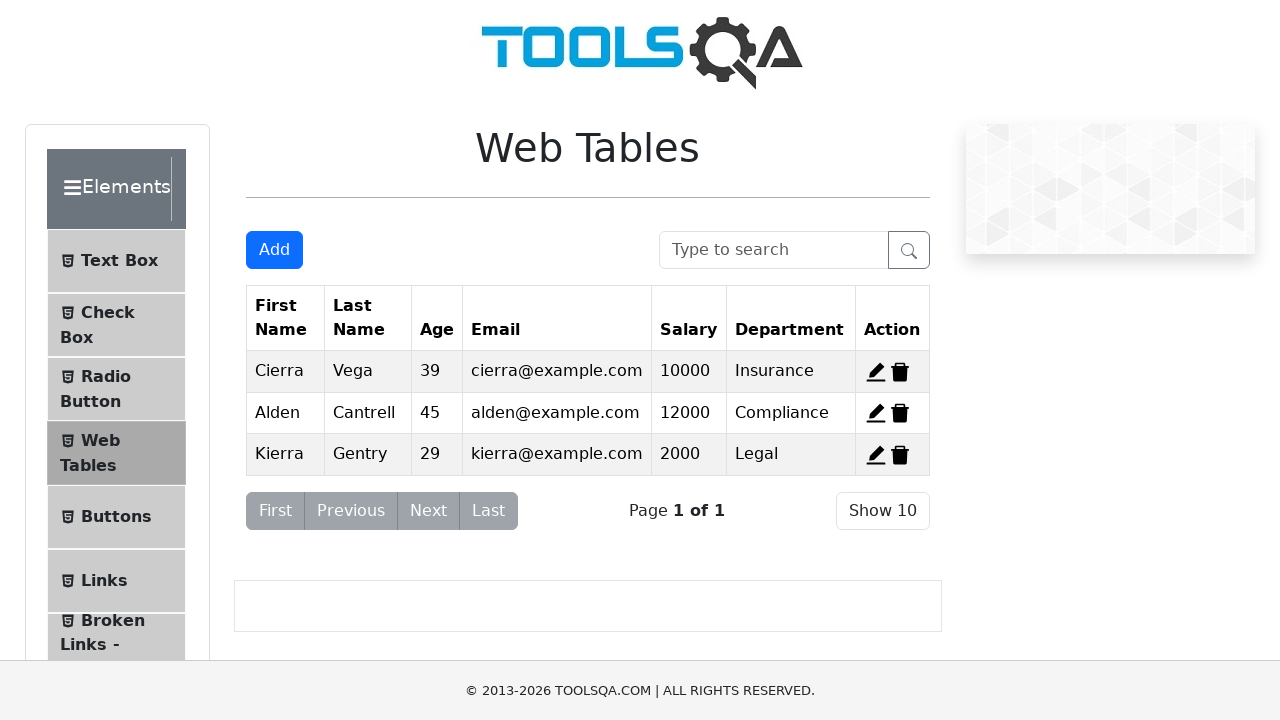

Clicked edit button for second row in web table at (876, 413) on xpath=//span[@id='edit-record-2']//*[name()='svg']
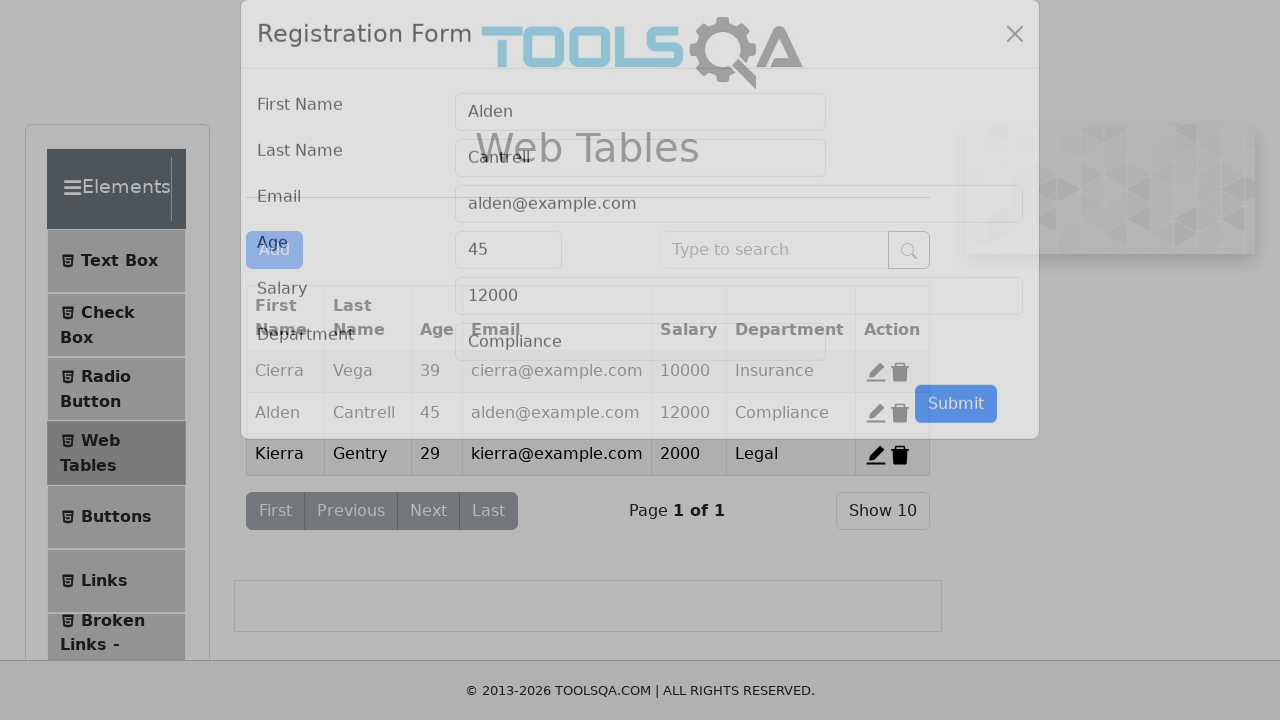

Scrolled down 250 pixels to view edit form
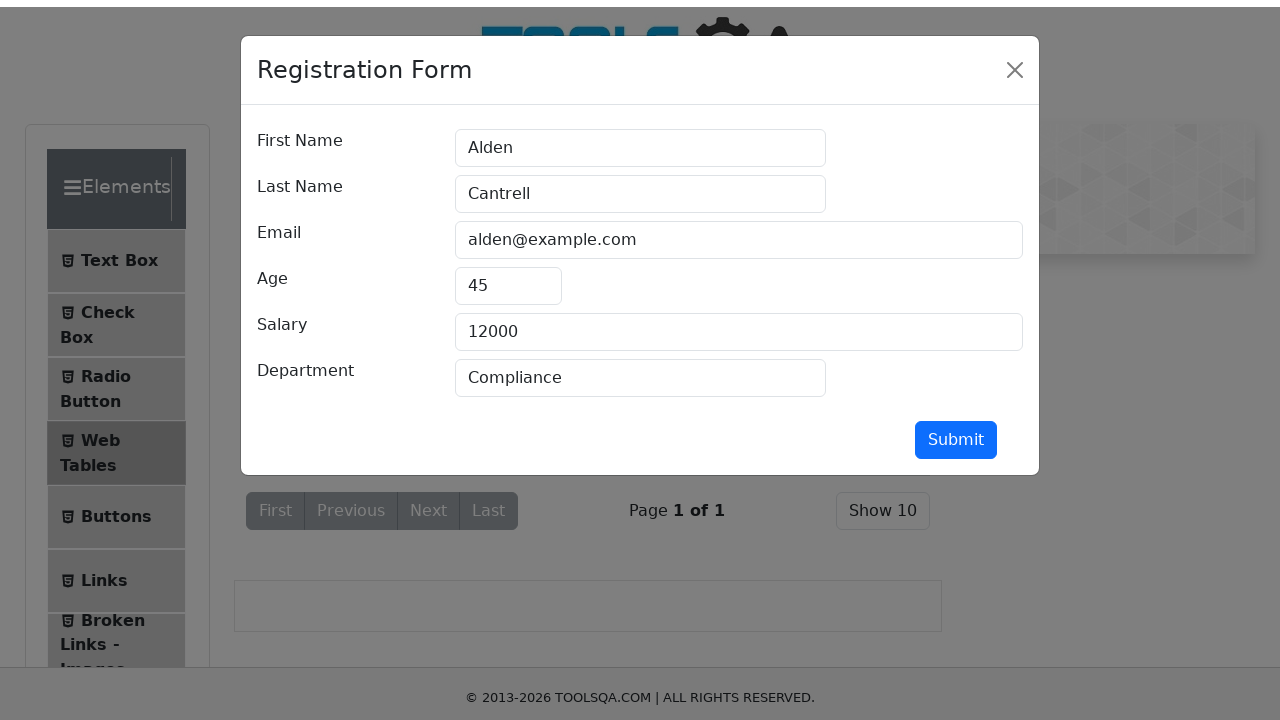

Clicked on department field at (640, 371) on #department
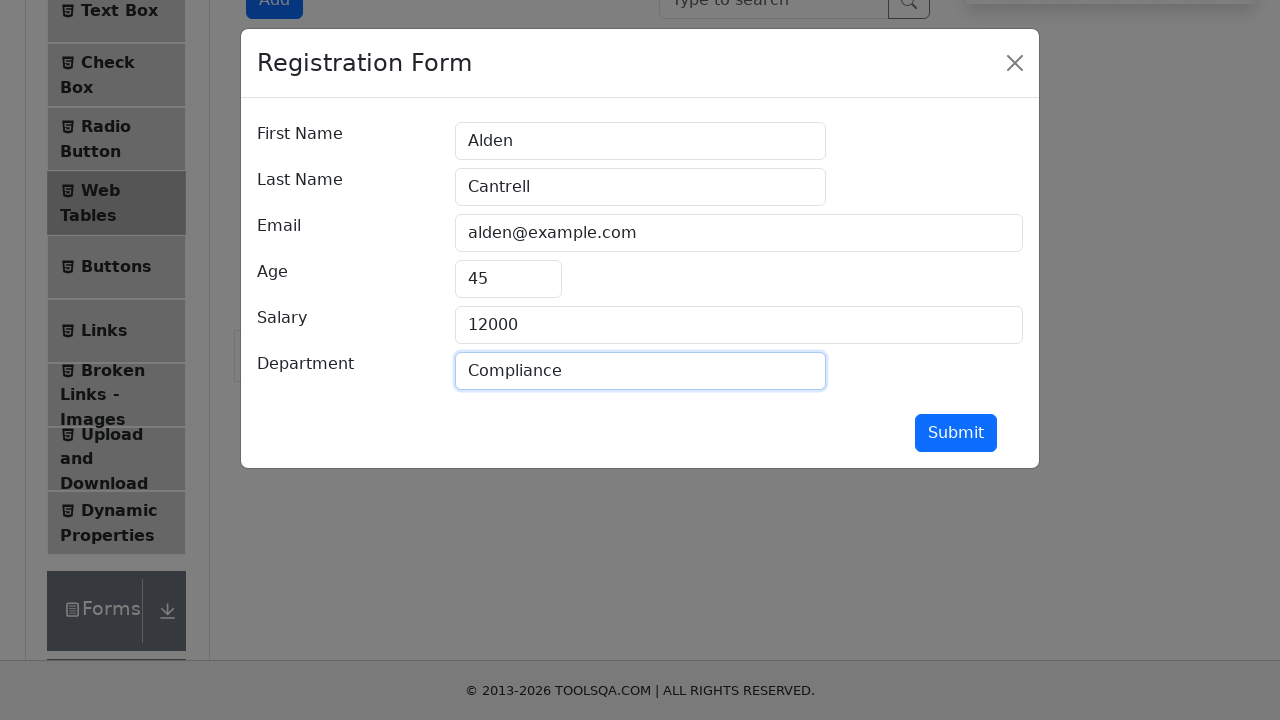

Selected all text in department field
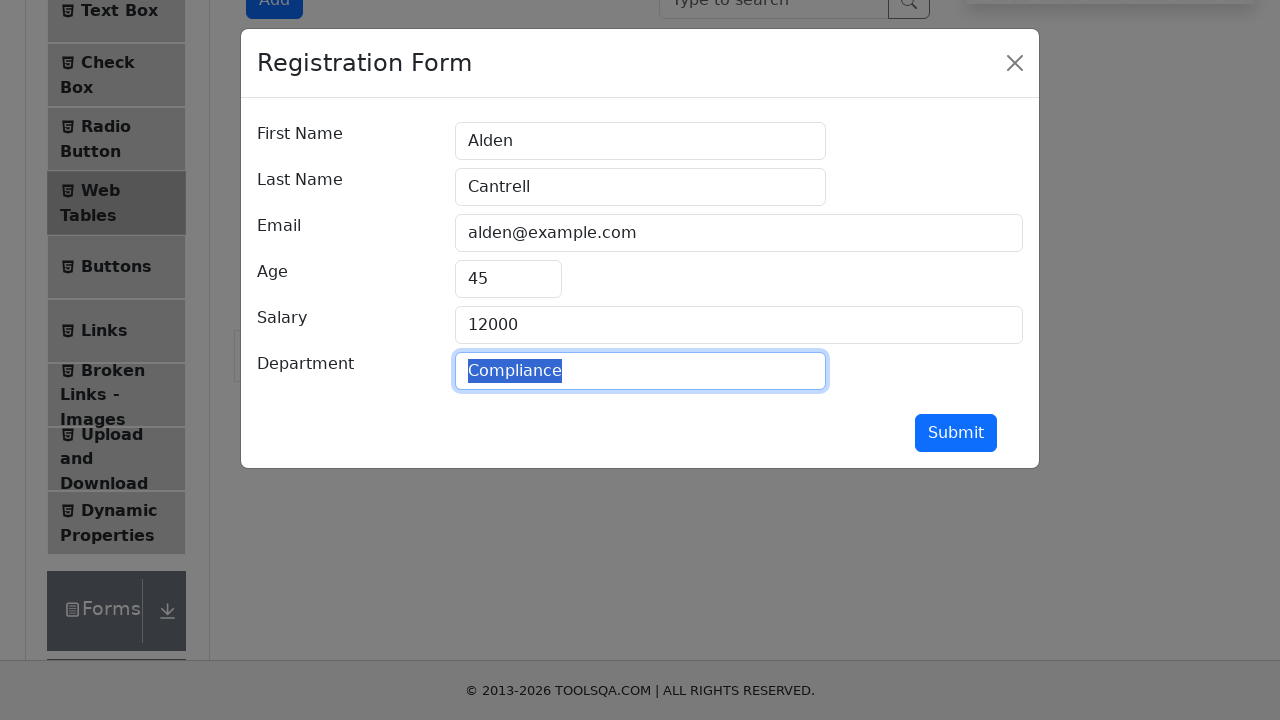

Filled department field with 'Software Developer' on #department
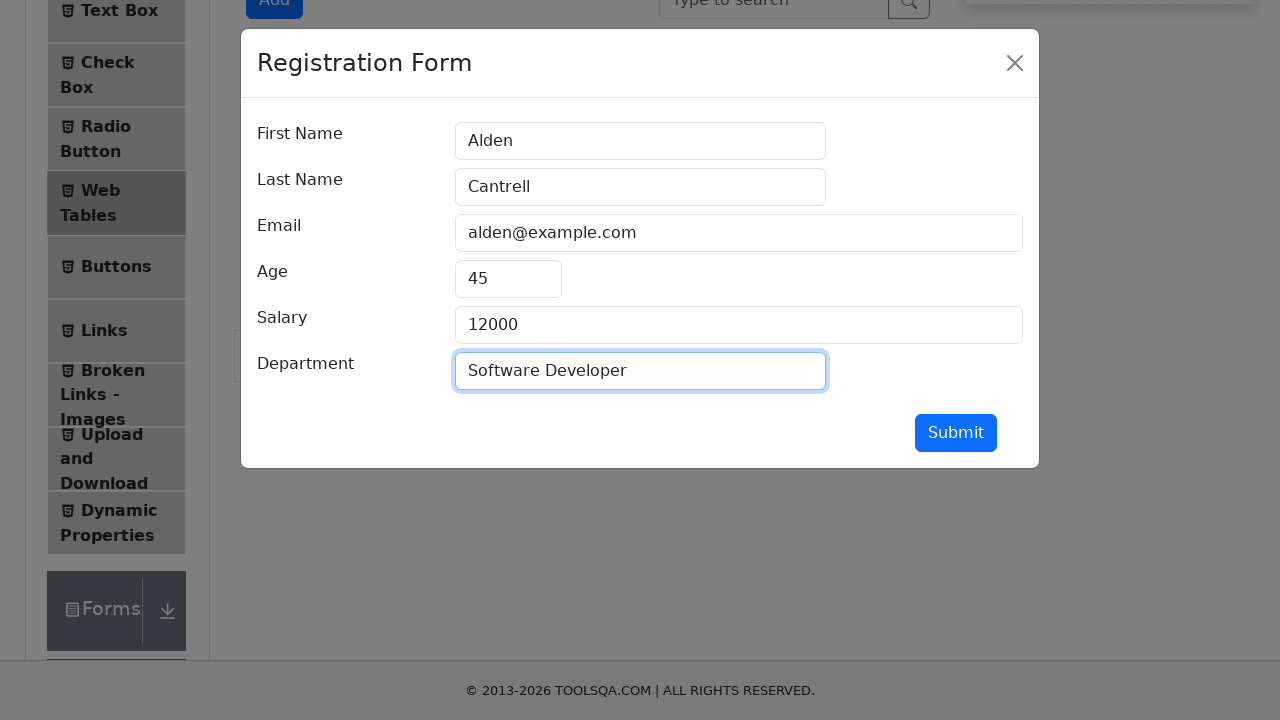

Clicked submit button to save department changes at (956, 433) on #submit
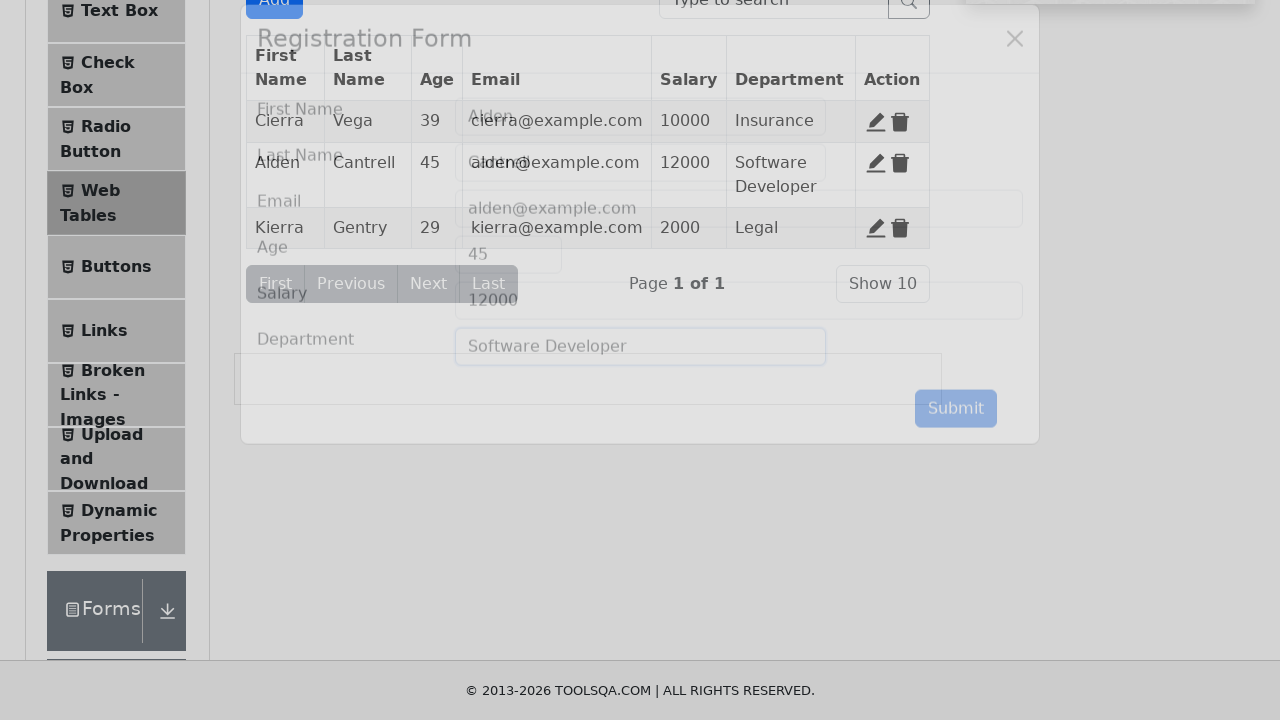

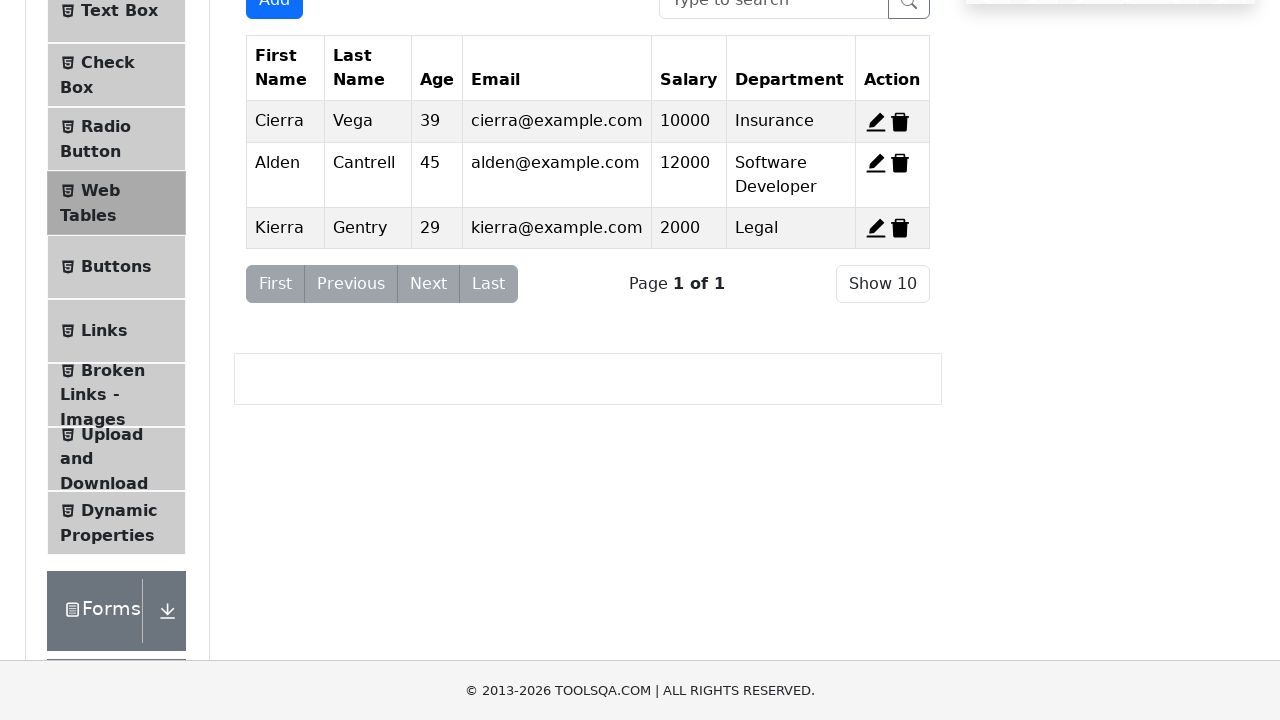